Opens the VWO application homepage and verifies it loads successfully

Starting URL: https://app.vwo.com

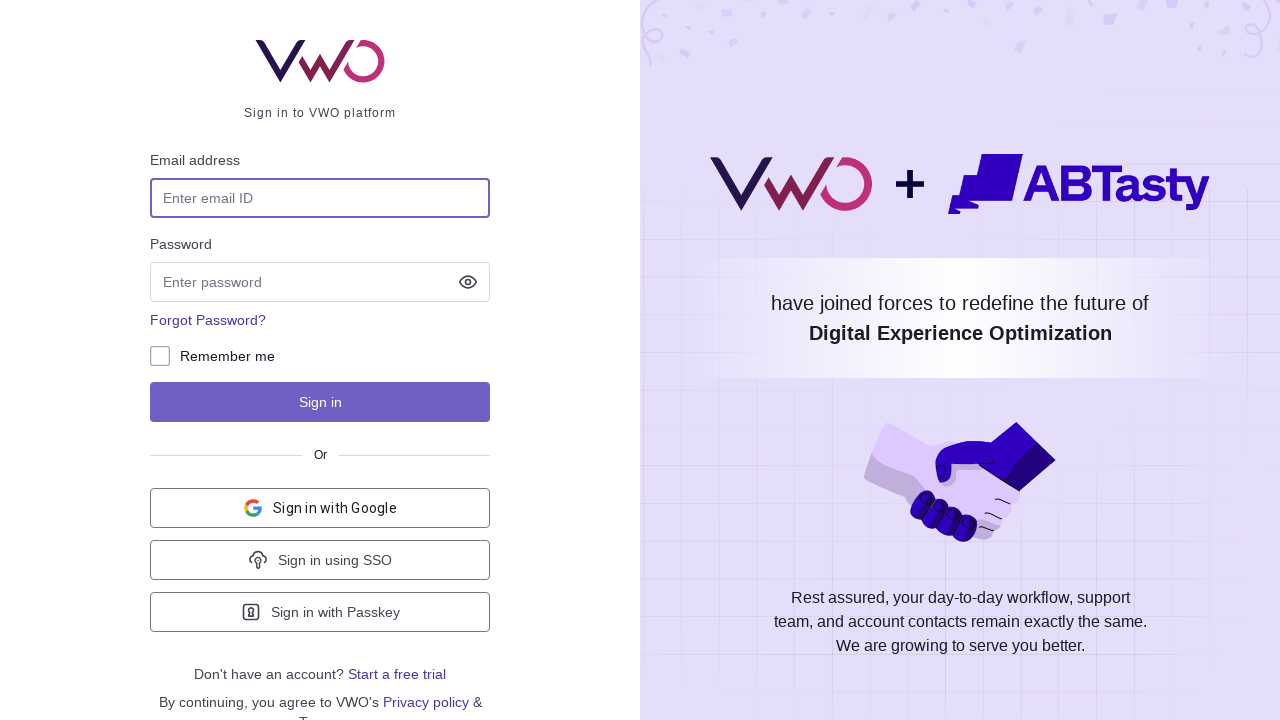

Navigated to VWO application homepage at https://app.vwo.com
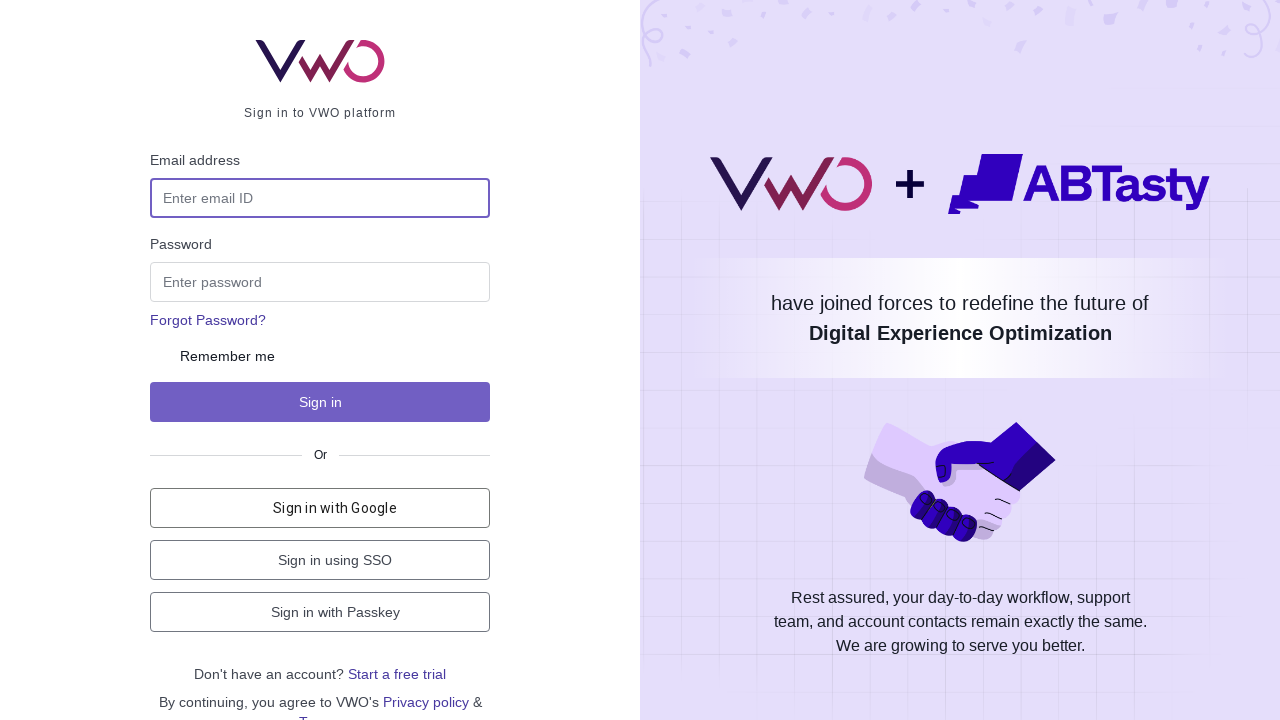

VWO homepage body element loaded successfully
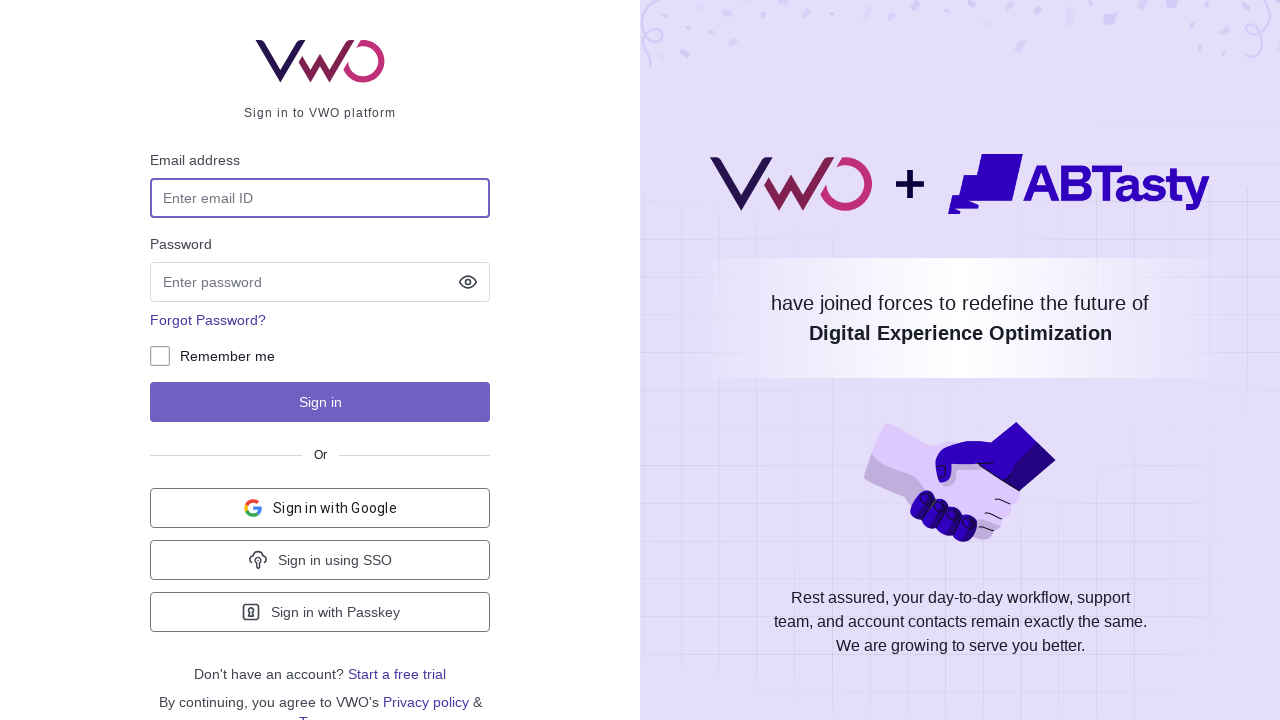

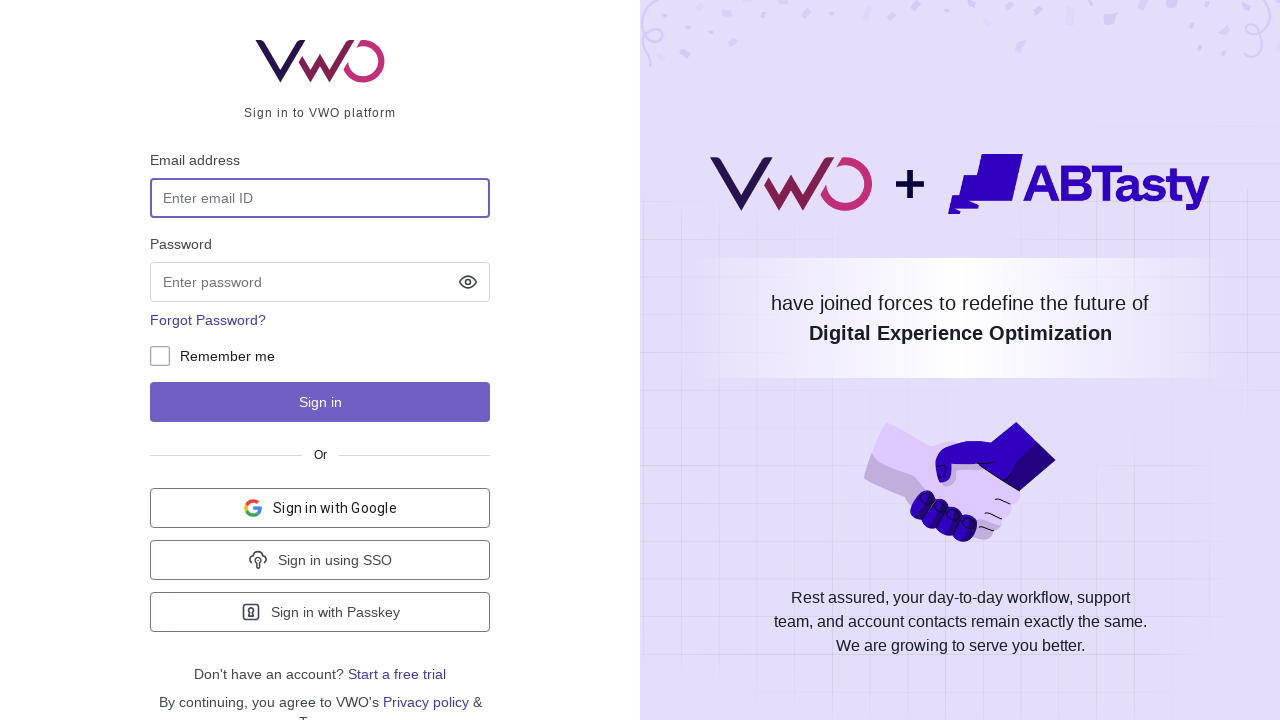